Tests setting a color picker value on a form testing website by using JavaScript to set the favcolor input to a purple color (#bf00ff)

Starting URL: https://trytestingthis.netlify.app/

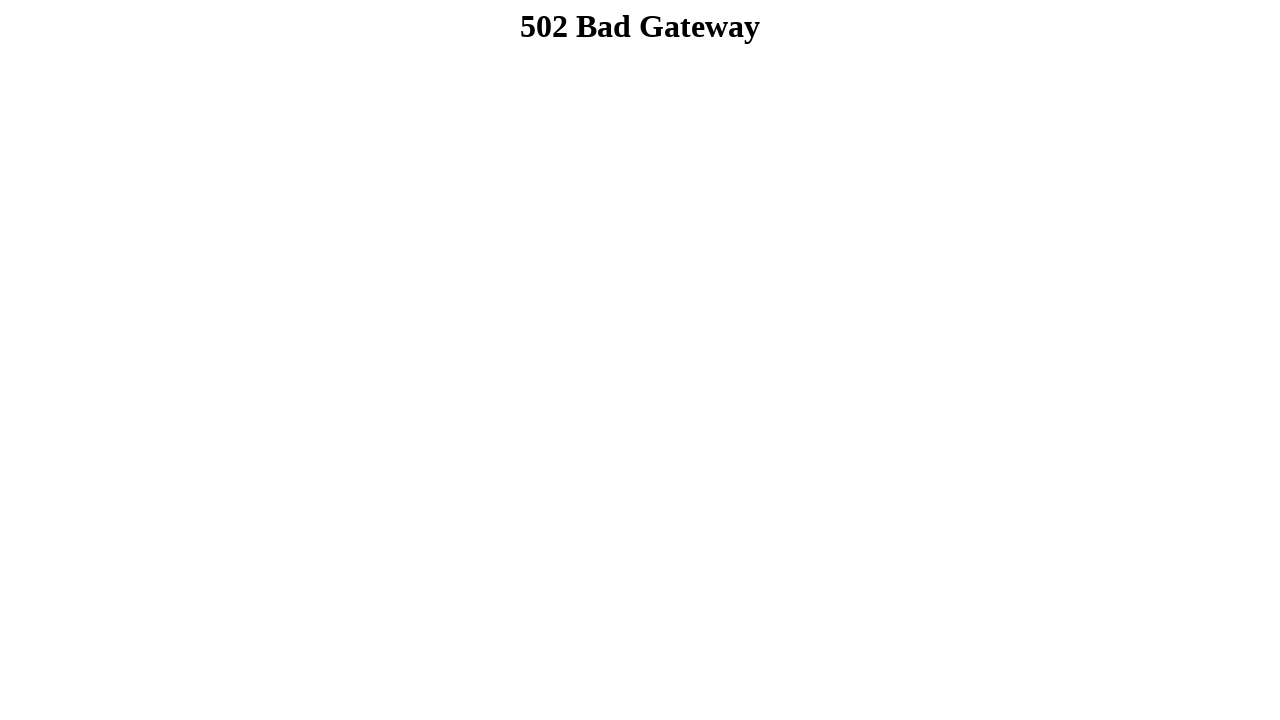

Navigated to form testing website
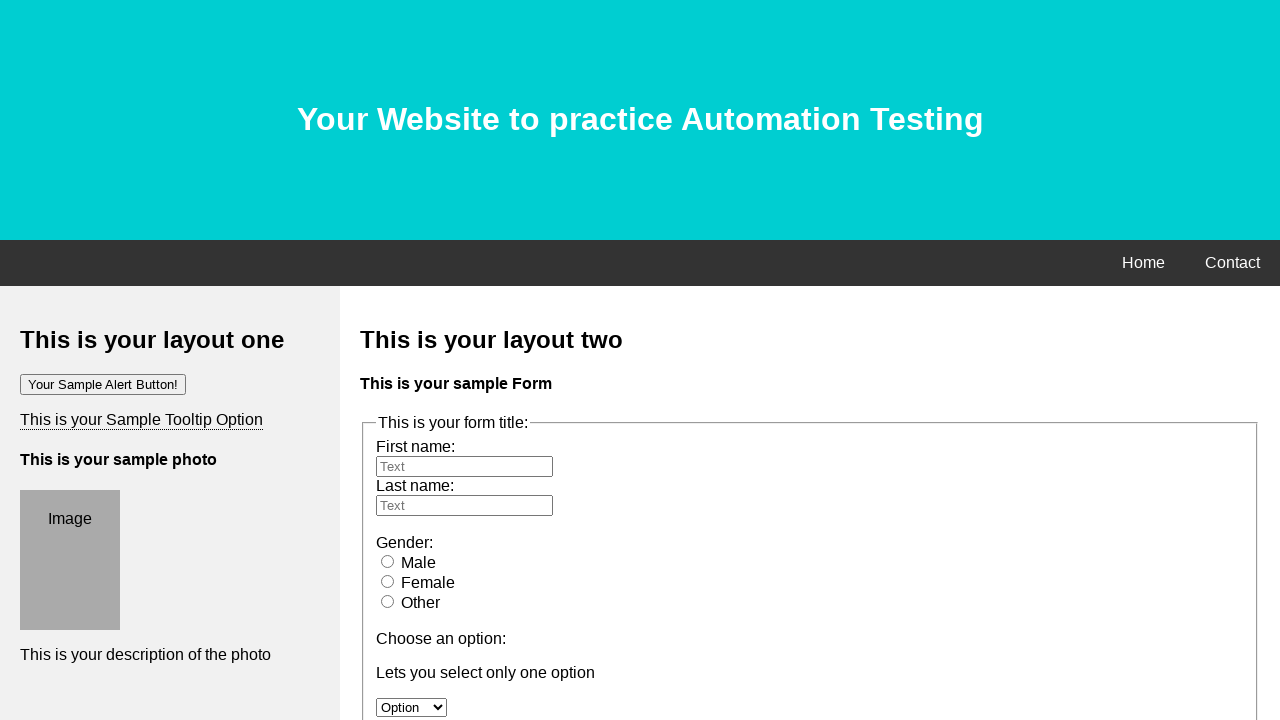

Set color picker value to purple (#bf00ff) using JavaScript
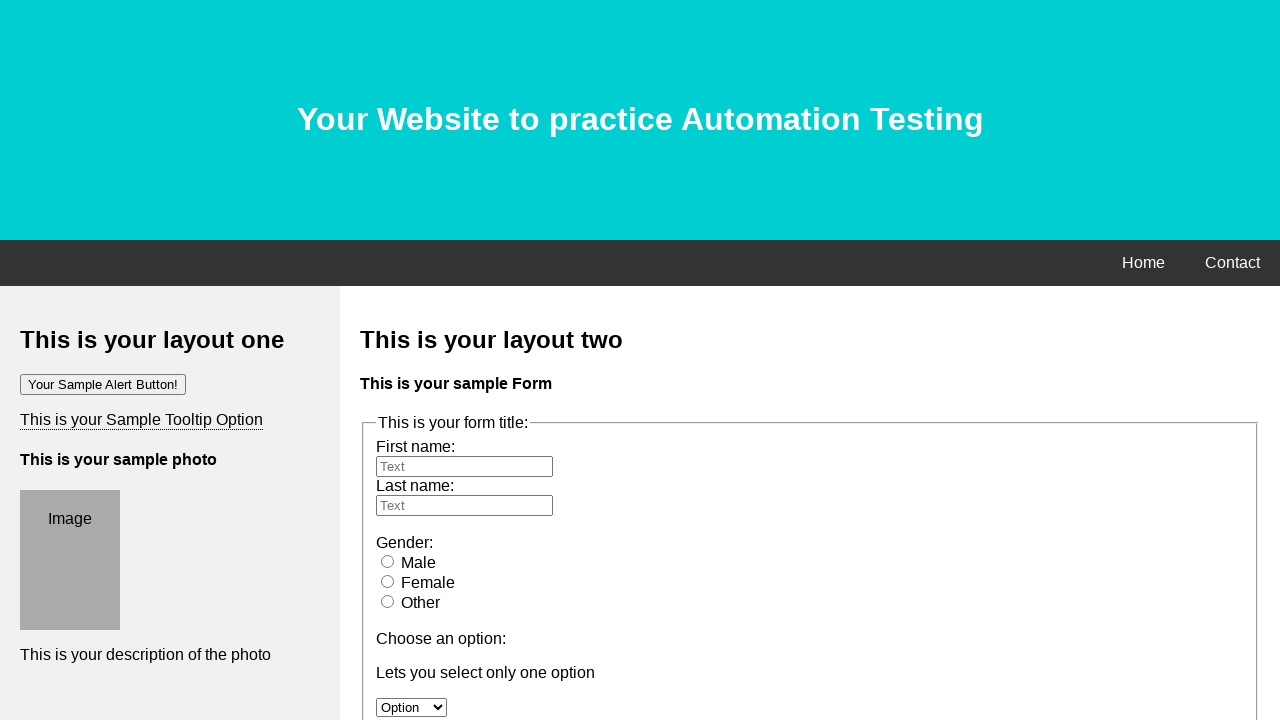

Verified favcolor input element exists
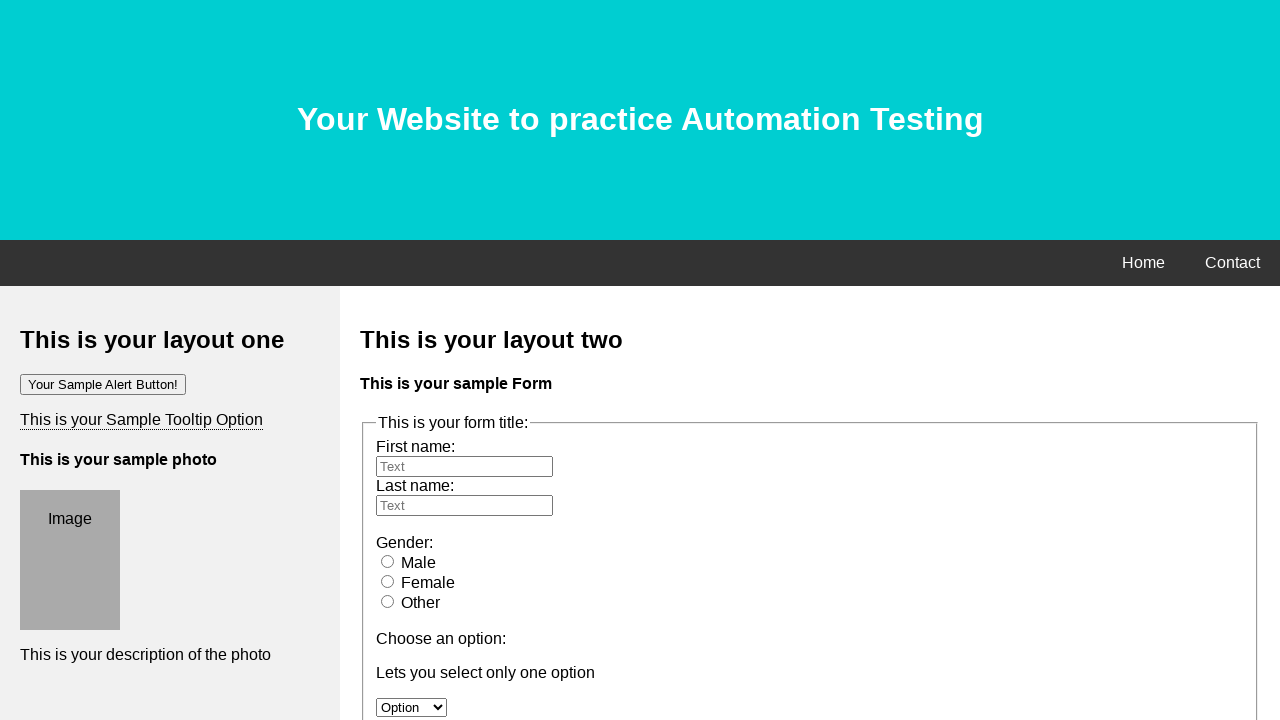

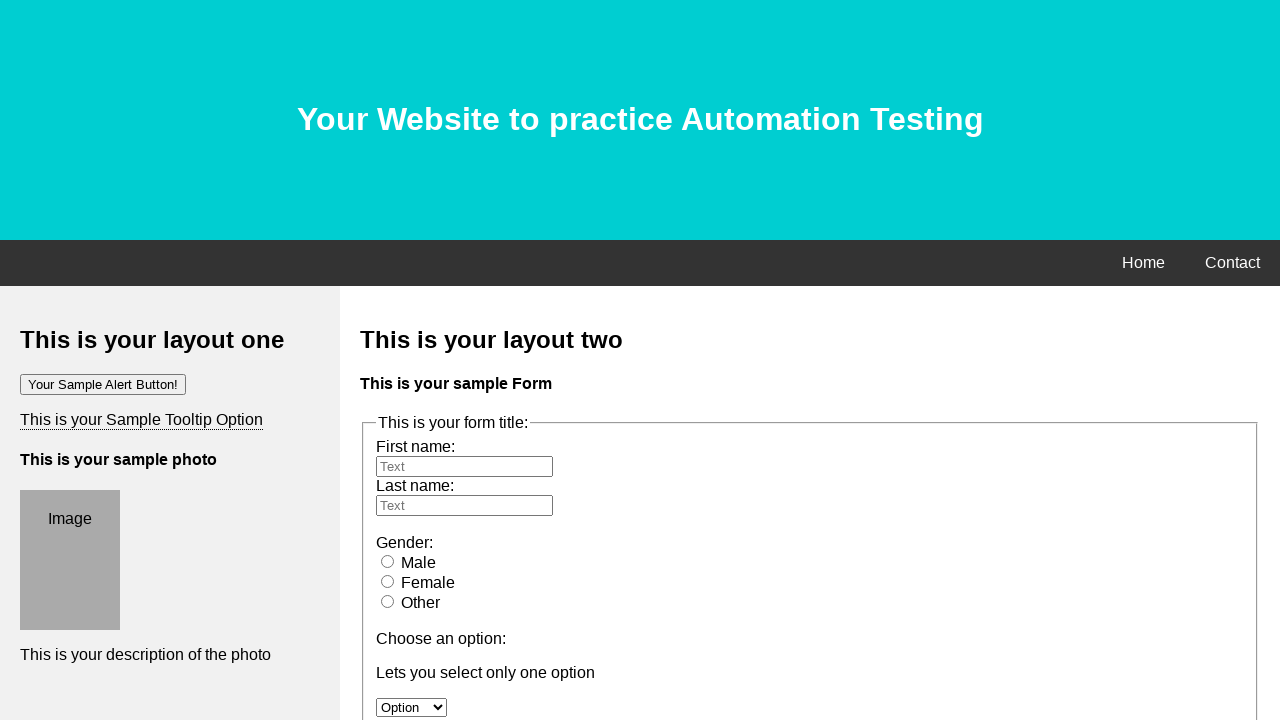